Tests selecting multiple non-consecutive elements using Ctrl+Click in a grid

Starting URL: https://jqueryui.com/resources/demos/selectable/display-grid.html

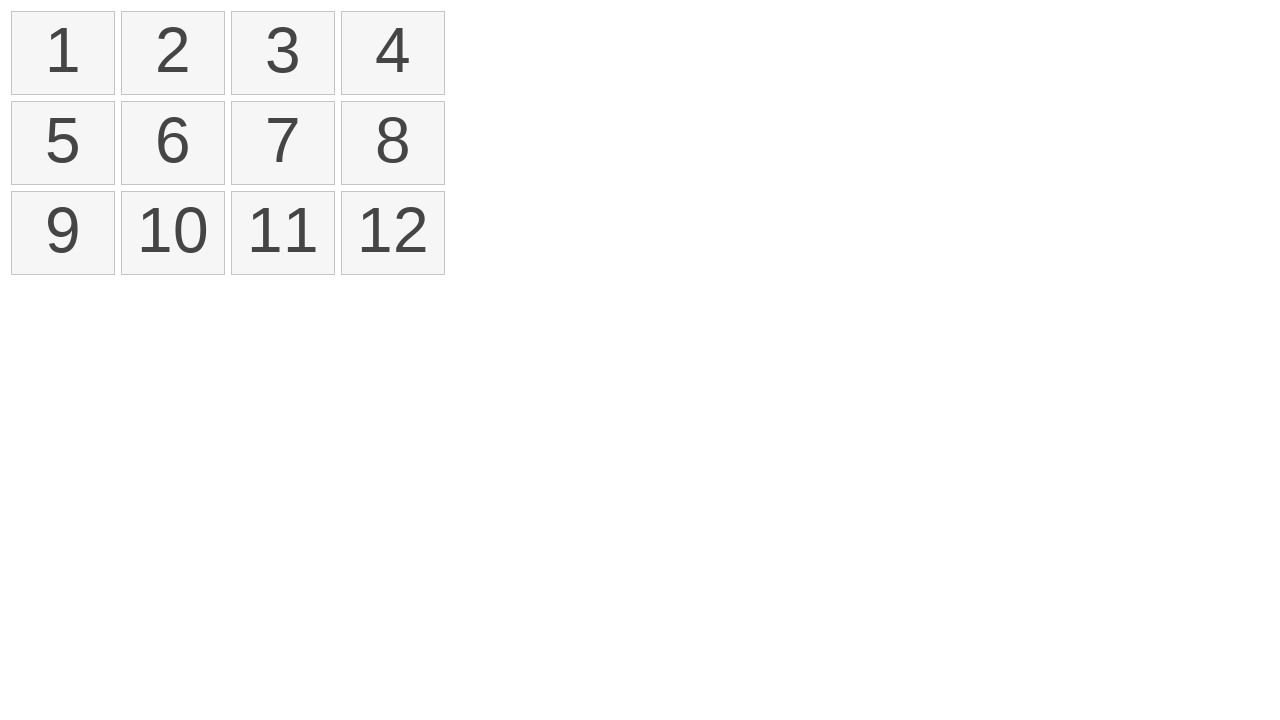

Located all selectable rectangle elements in grid
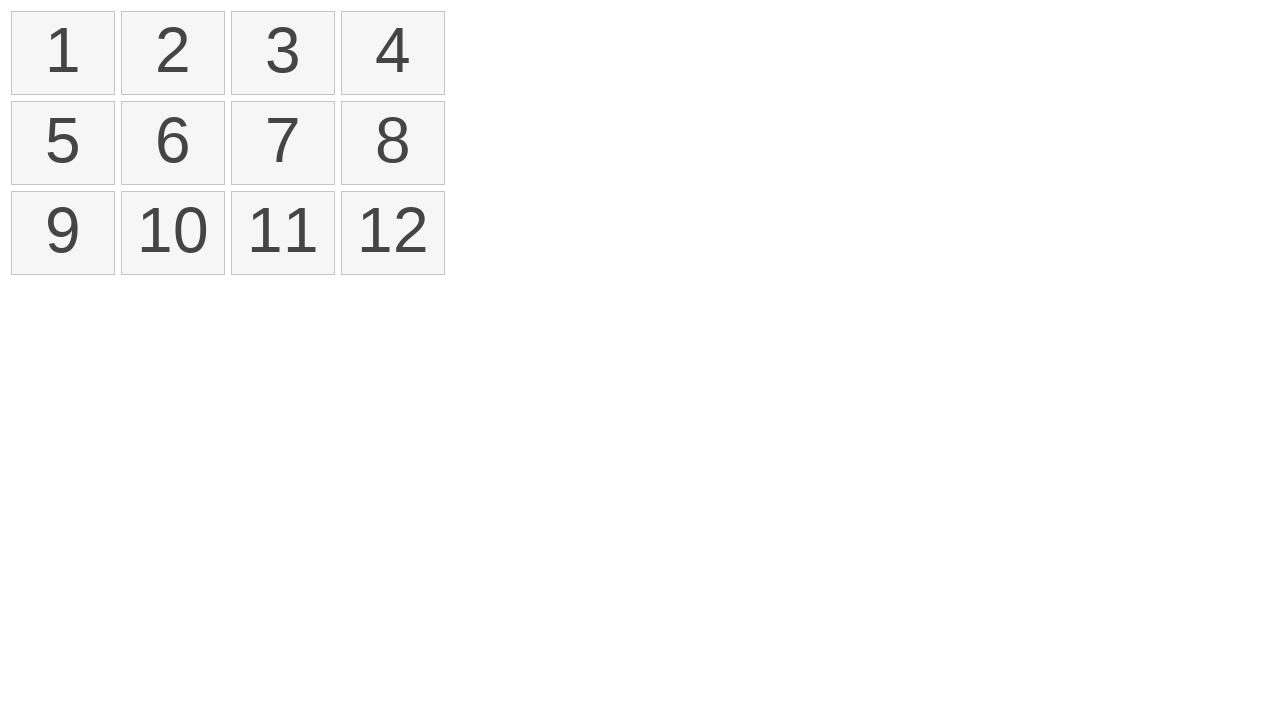

Pressed Ctrl key to enable multi-select mode
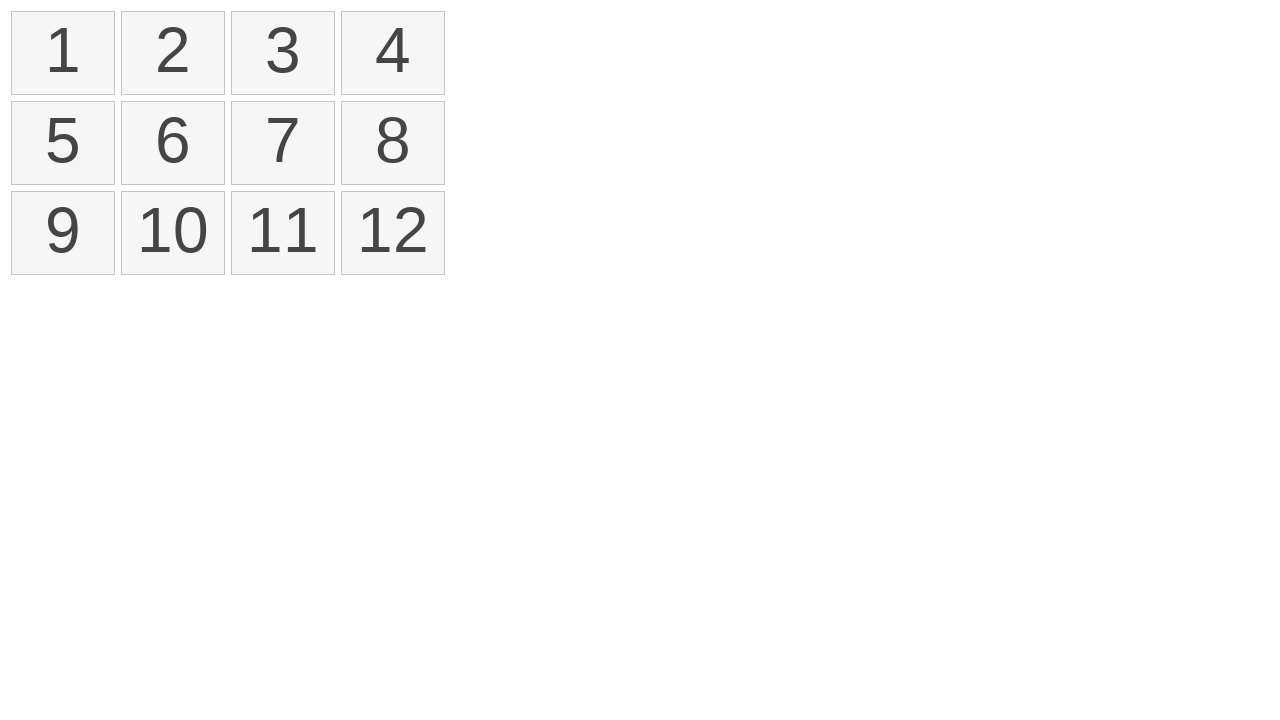

Ctrl+clicked rectangle at index 0 at (63, 53) on .ui-state-default.ui-selectee >> nth=0
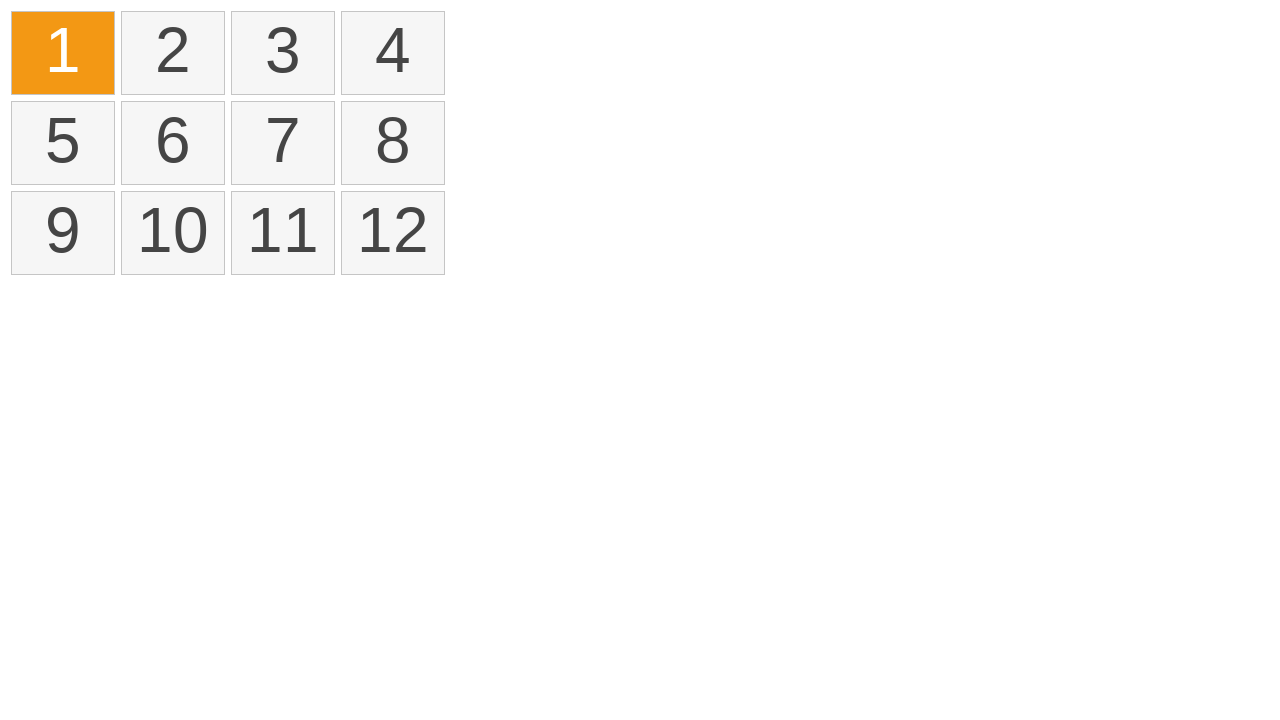

Ctrl+clicked rectangle at index 5 at (173, 143) on .ui-state-default.ui-selectee >> nth=5
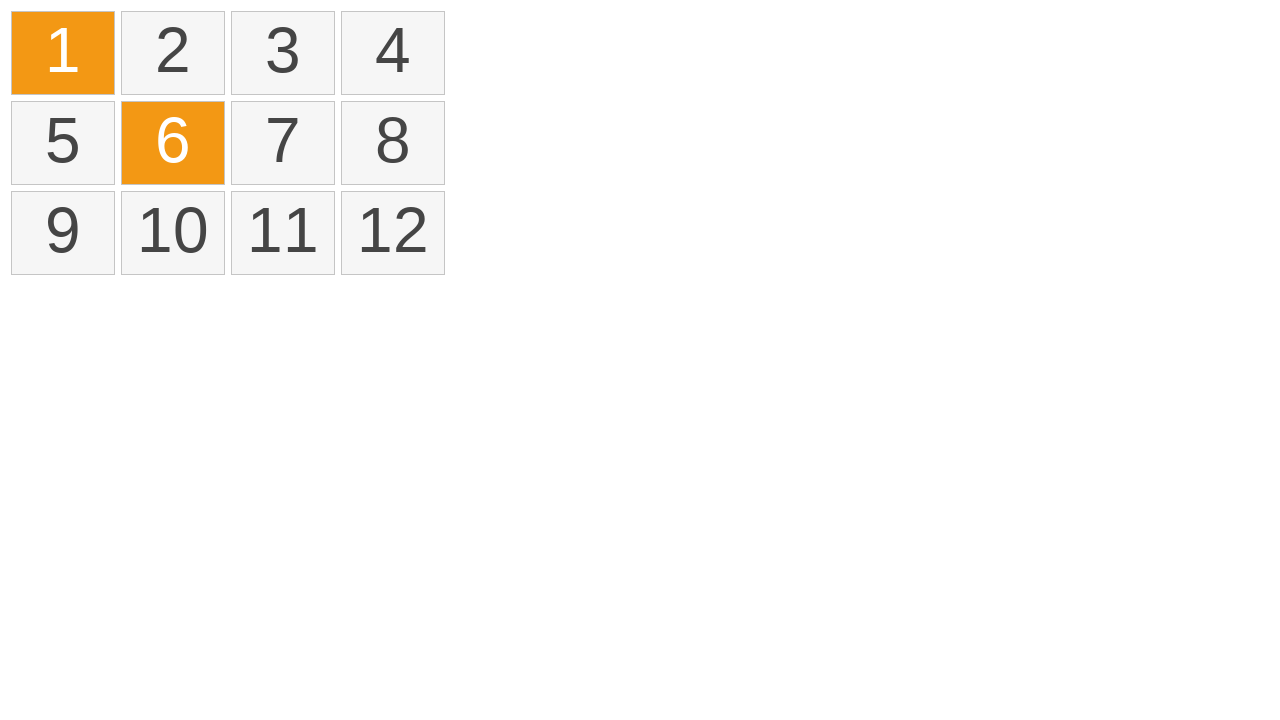

Ctrl+clicked rectangle at index 11 at (393, 233) on .ui-state-default.ui-selectee >> nth=11
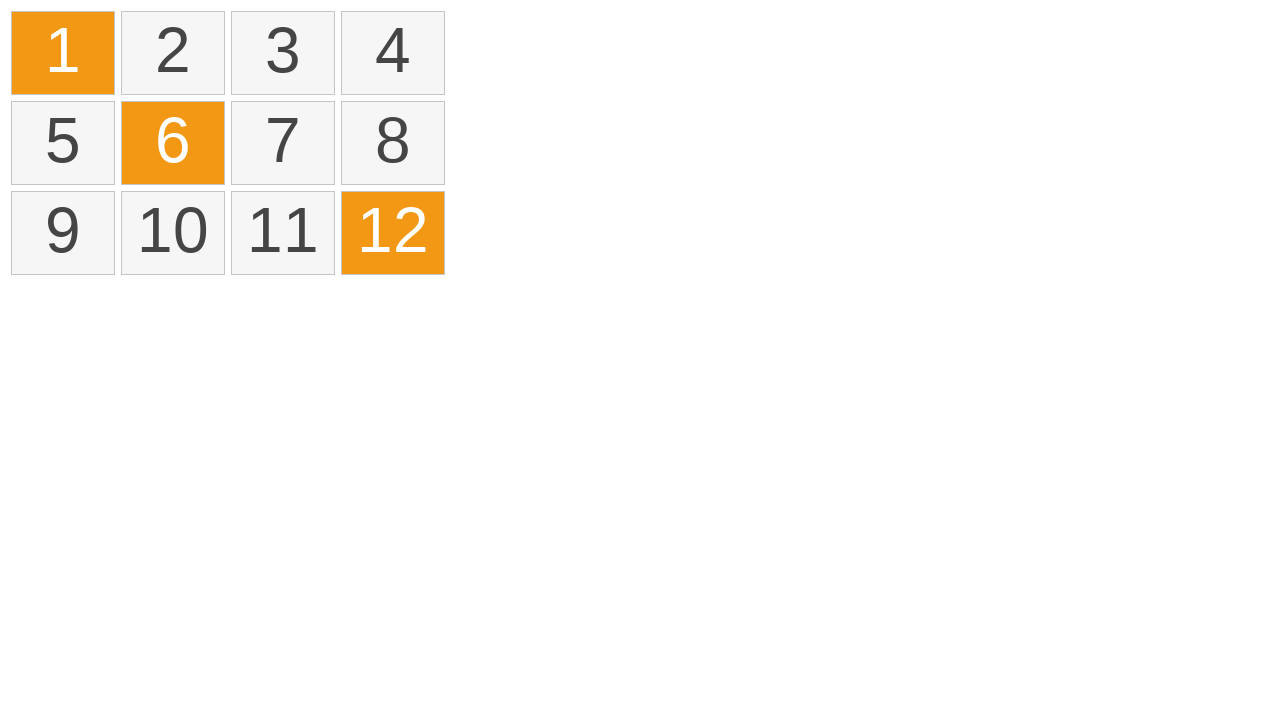

Ctrl+clicked rectangle at index 8 at (63, 233) on .ui-state-default.ui-selectee >> nth=8
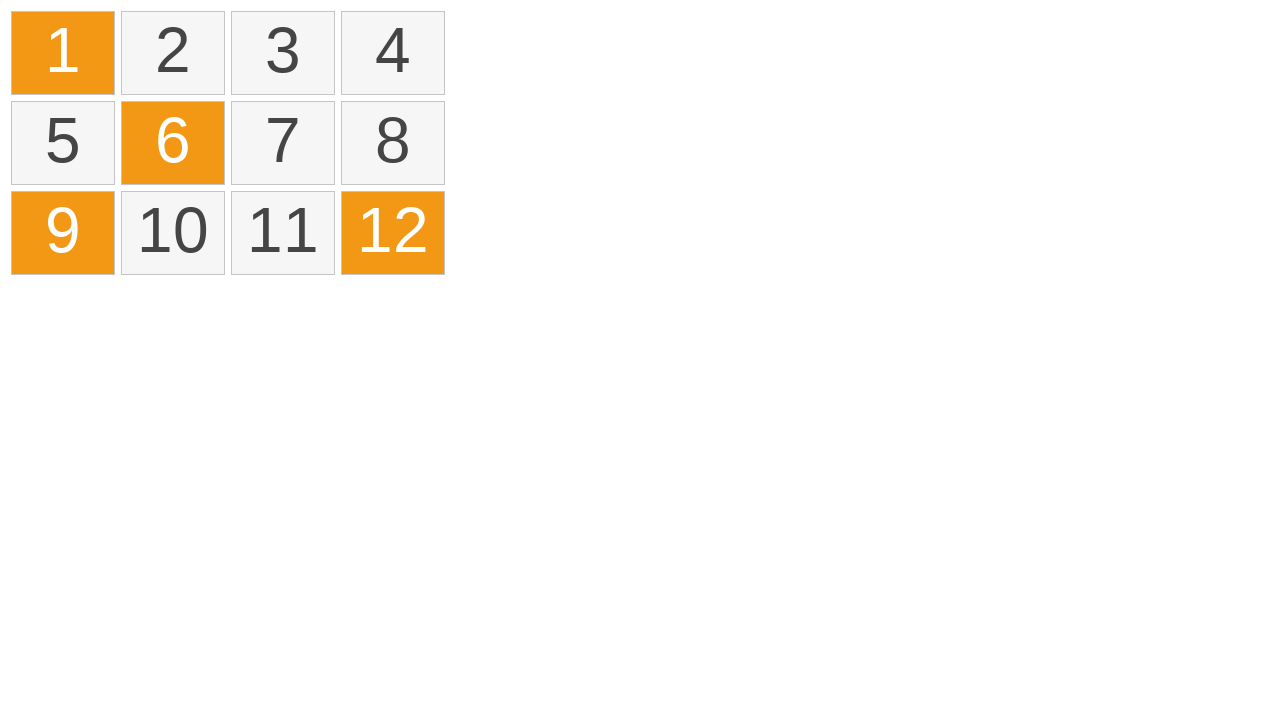

Ctrl+clicked rectangle at index 3 at (393, 53) on .ui-state-default.ui-selectee >> nth=3
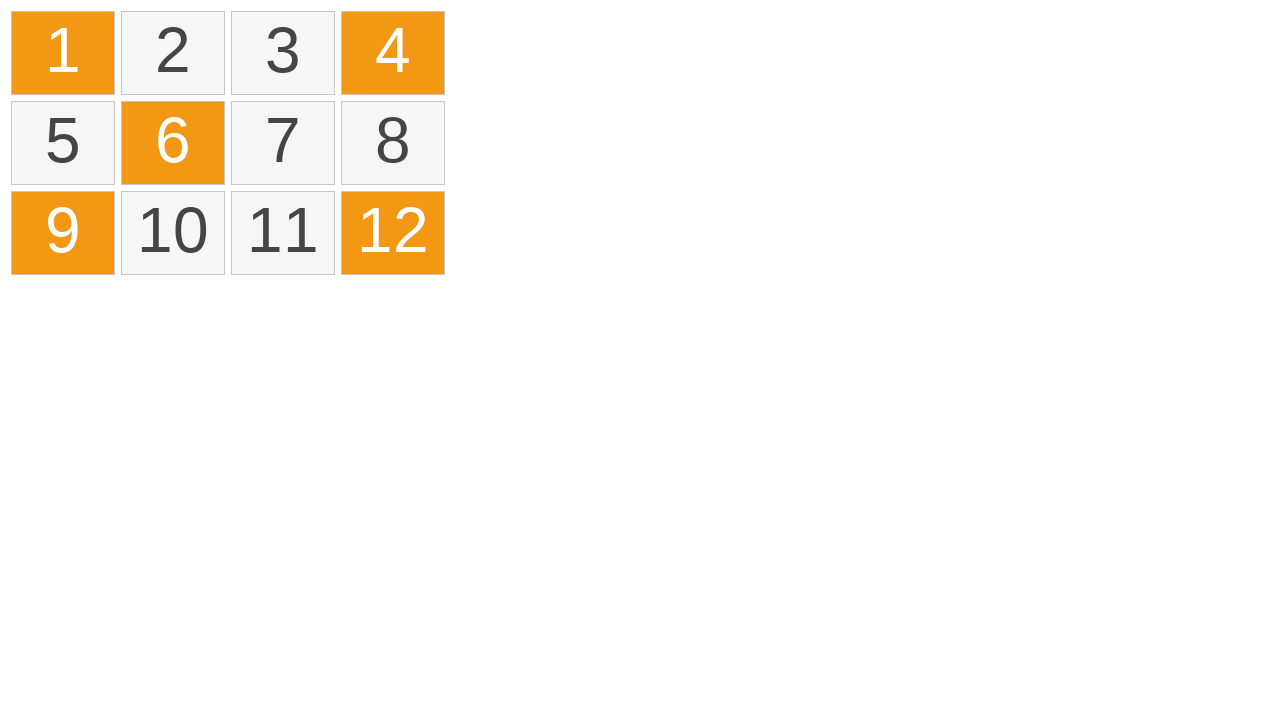

Ctrl+clicked rectangle at index 7 at (393, 143) on .ui-state-default.ui-selectee >> nth=7
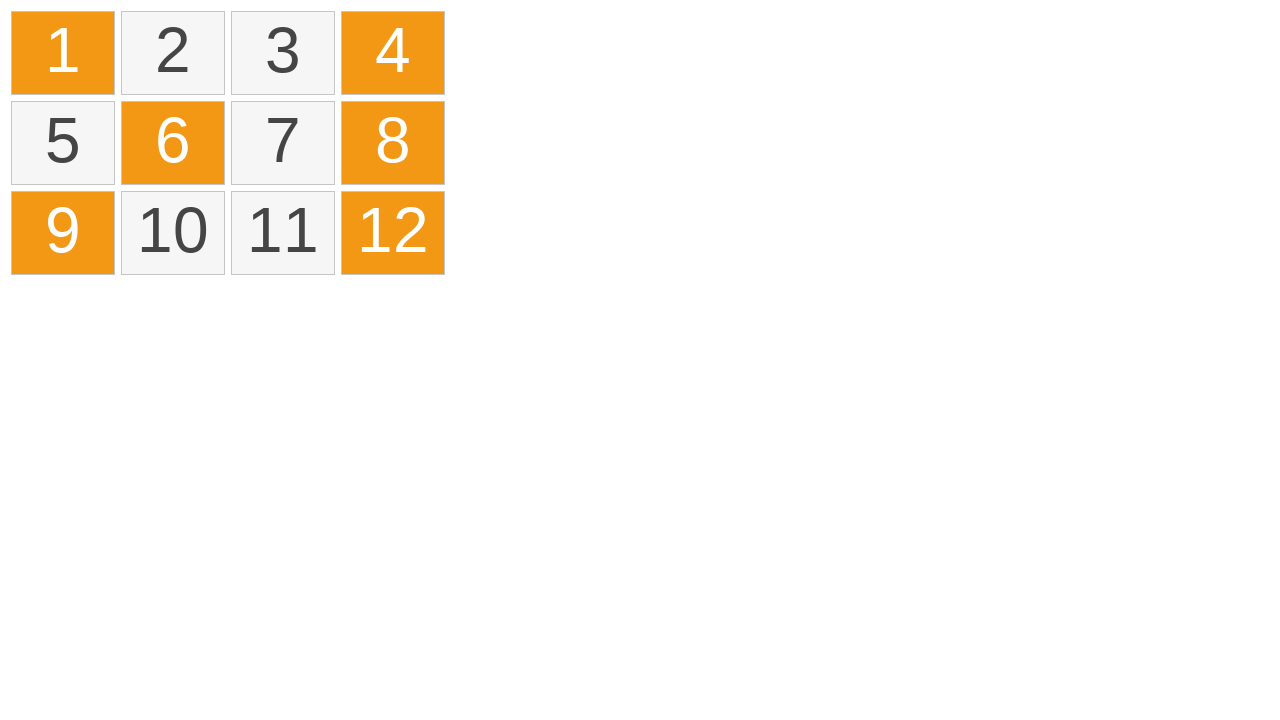

Released Ctrl key to end multi-select
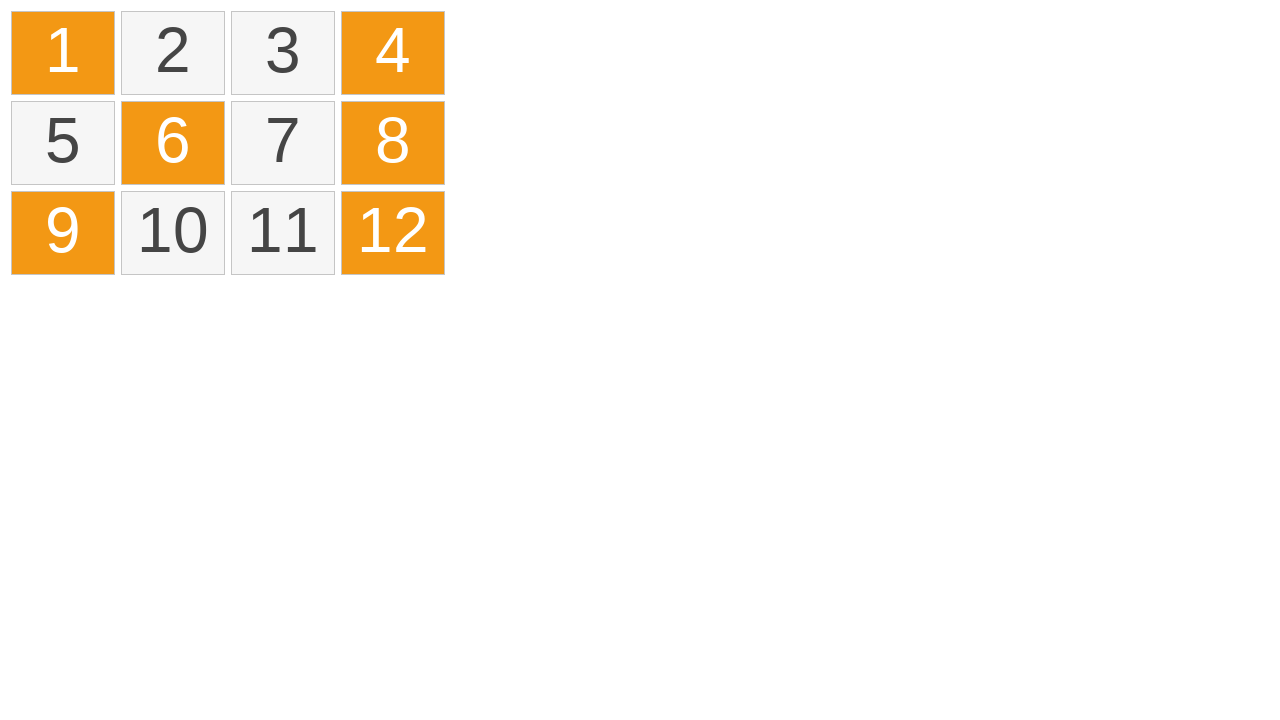

Verified that exactly 6 rectangles are selected
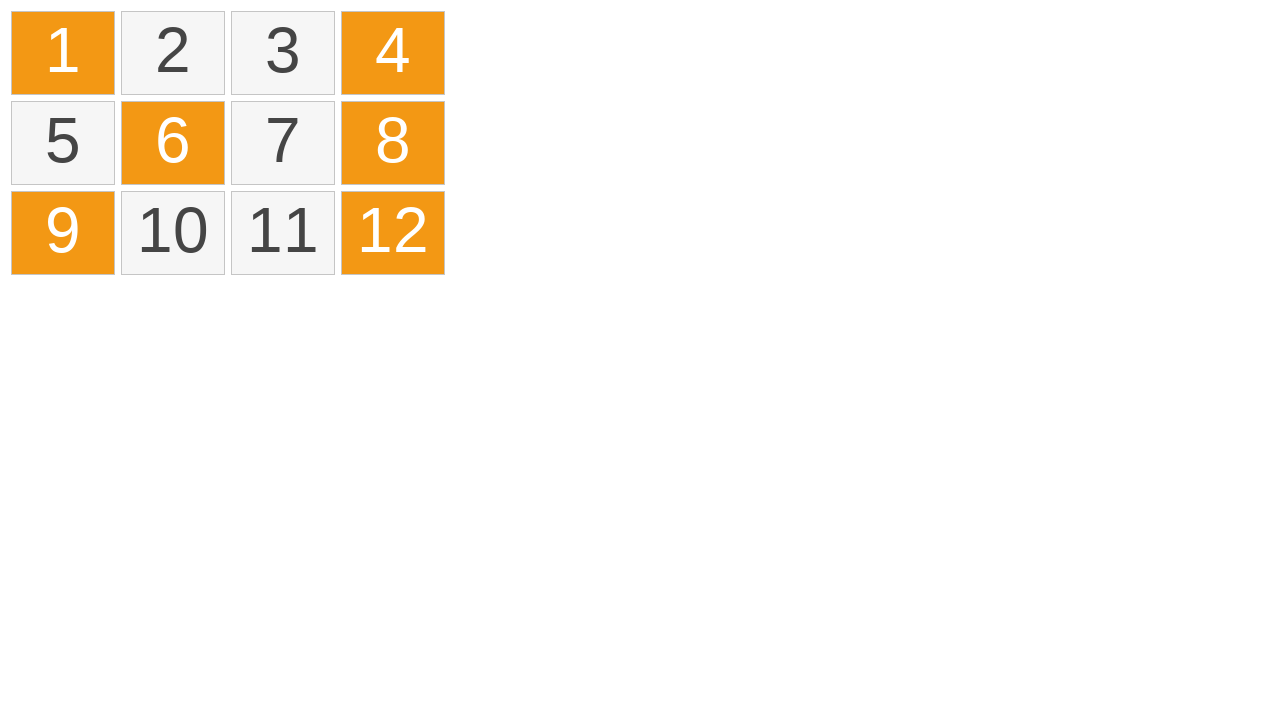

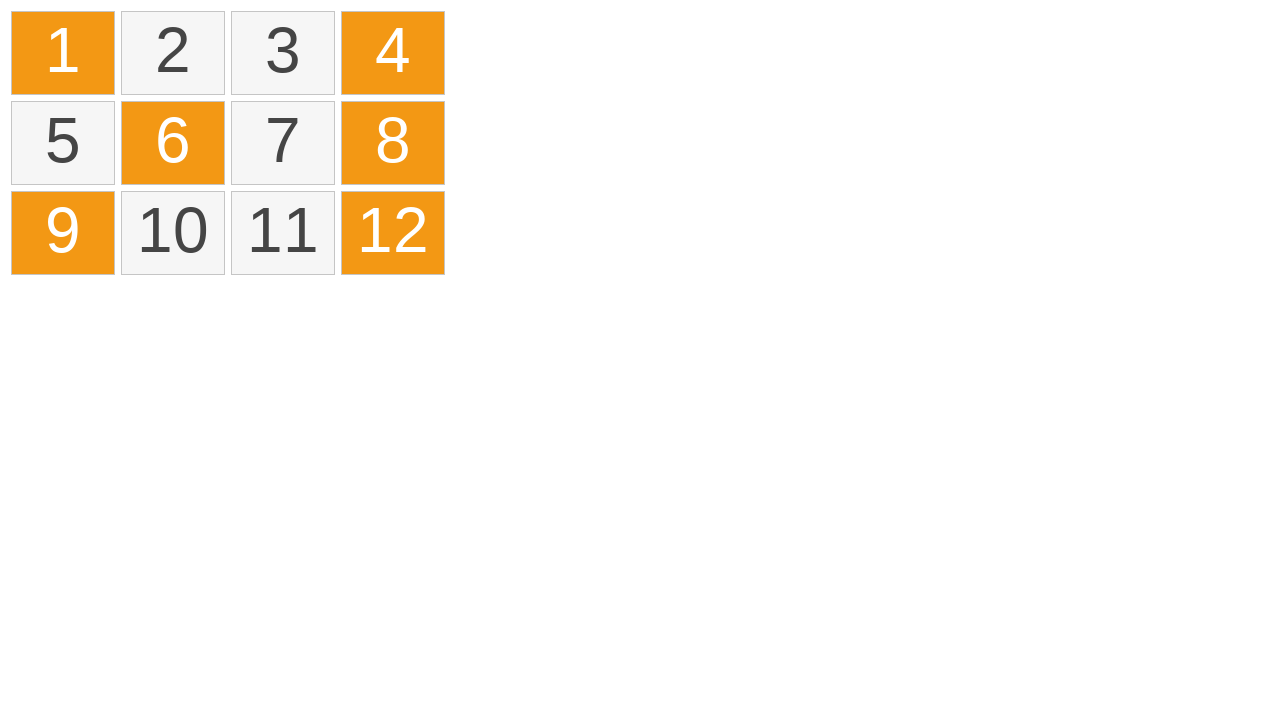